Tests that the todo count displays the current number of items as they are added

Starting URL: https://demo.playwright.dev/todomvc

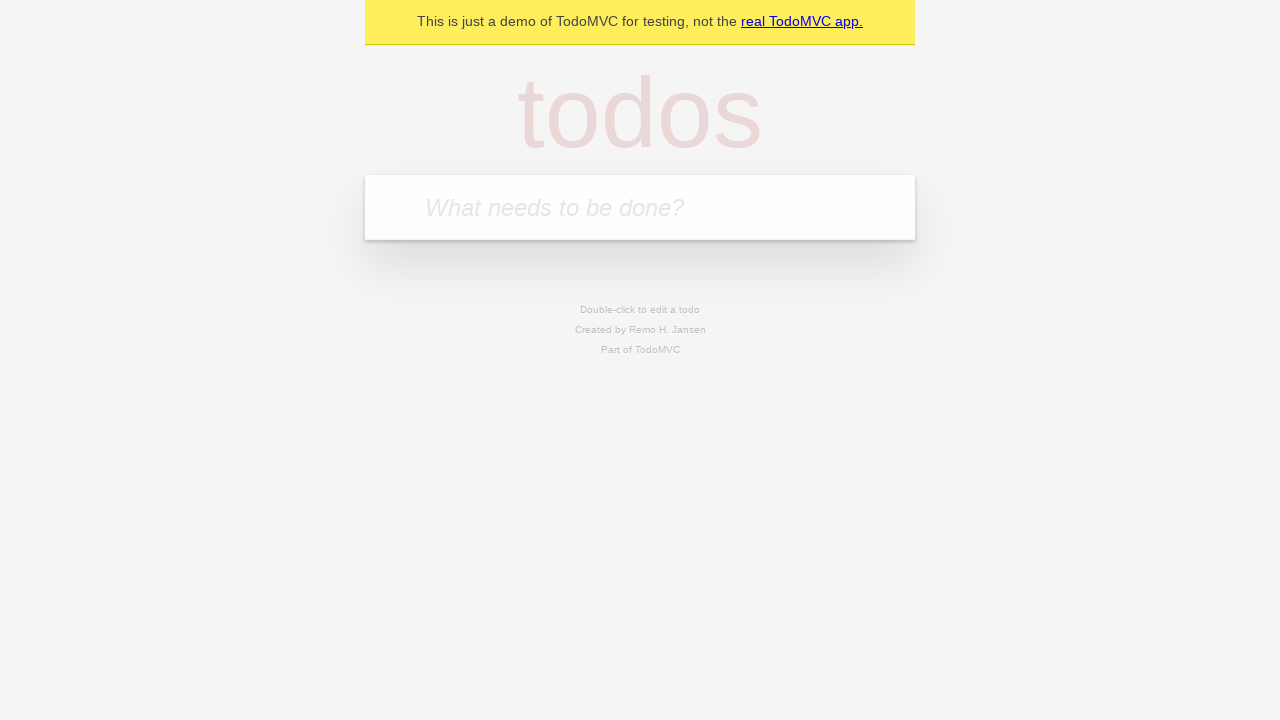

Navigated to TodoMVC demo page
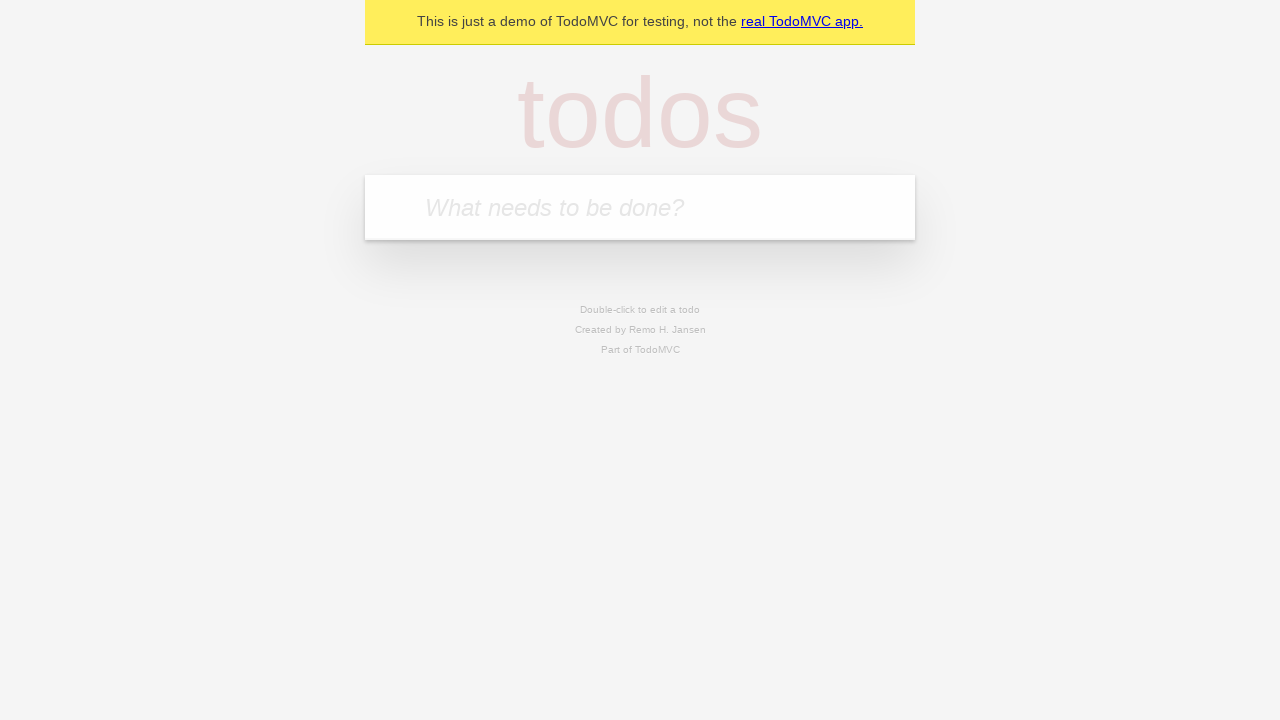

Located the todo input field
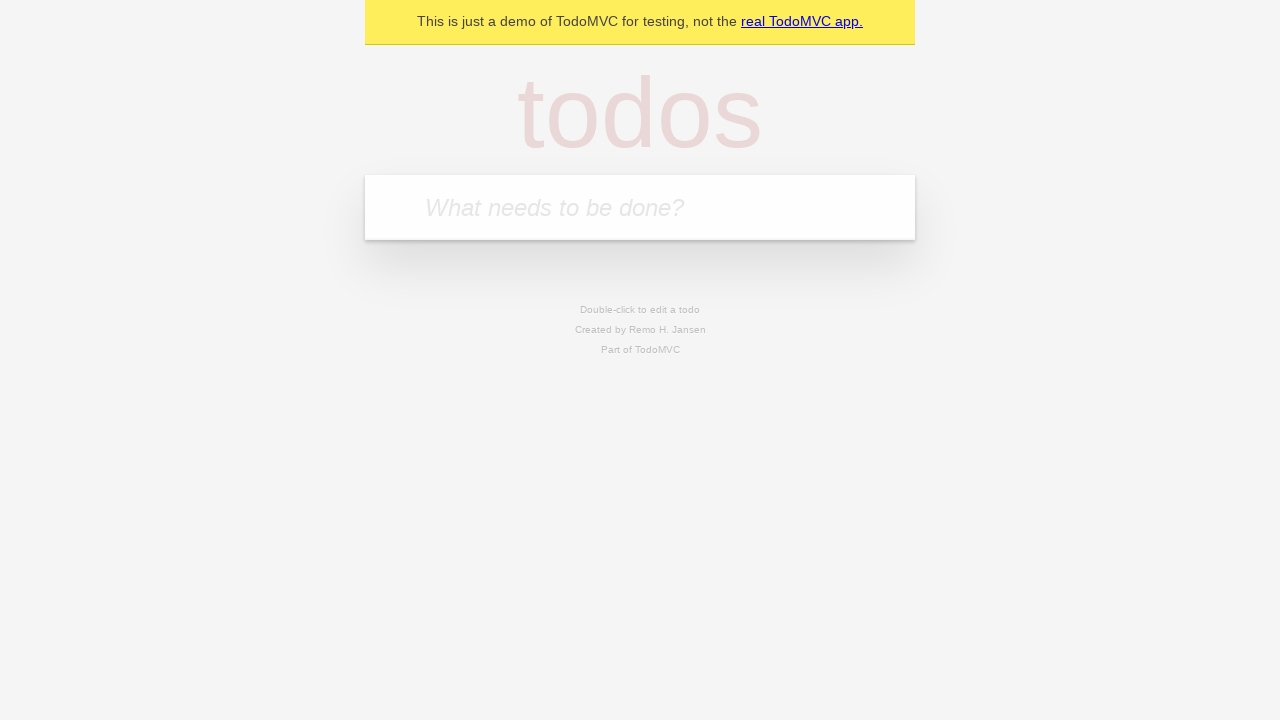

Filled todo input with 'buy some cheese' on internal:attr=[placeholder="What needs to be done?"i]
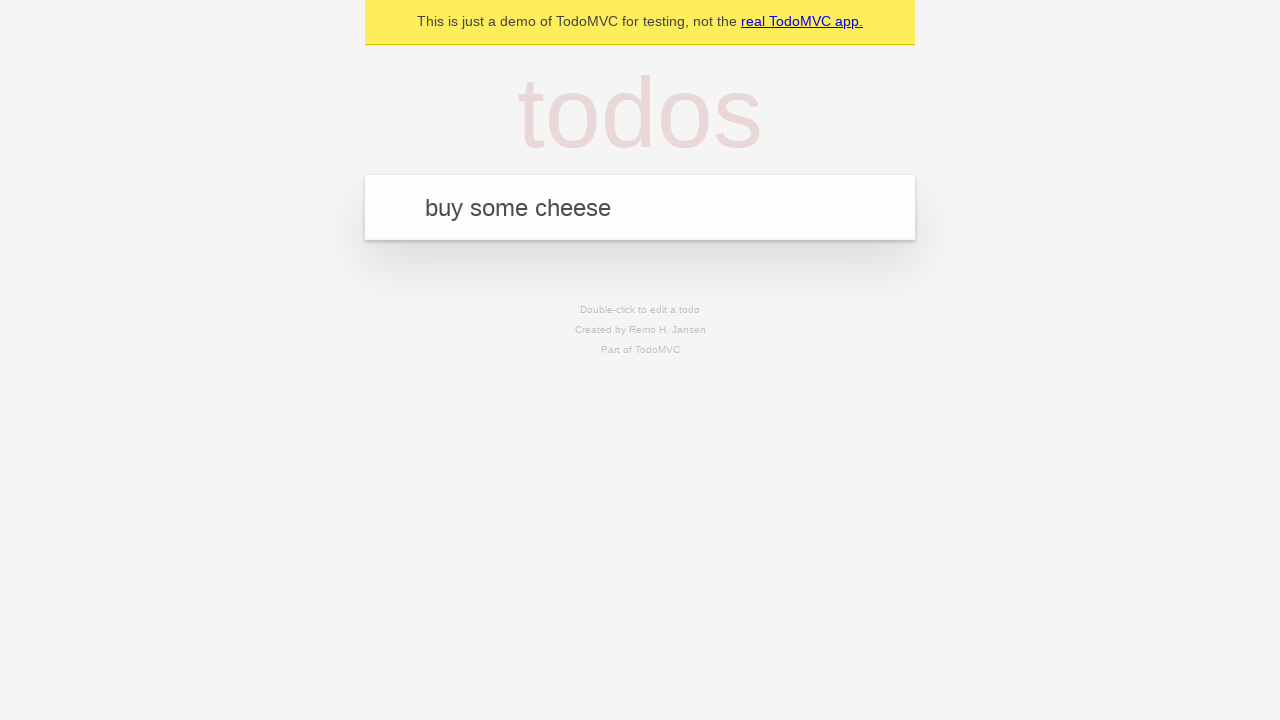

Pressed Enter to add first todo item on internal:attr=[placeholder="What needs to be done?"i]
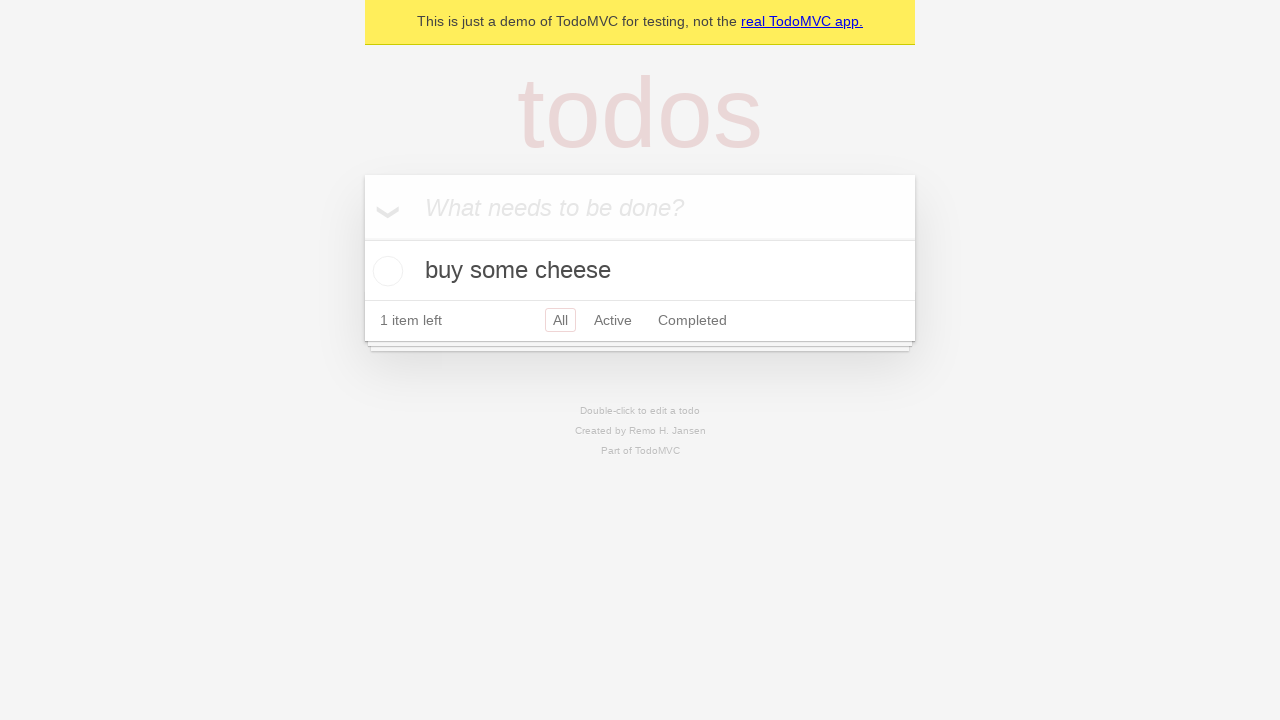

Todo count element loaded after adding first item
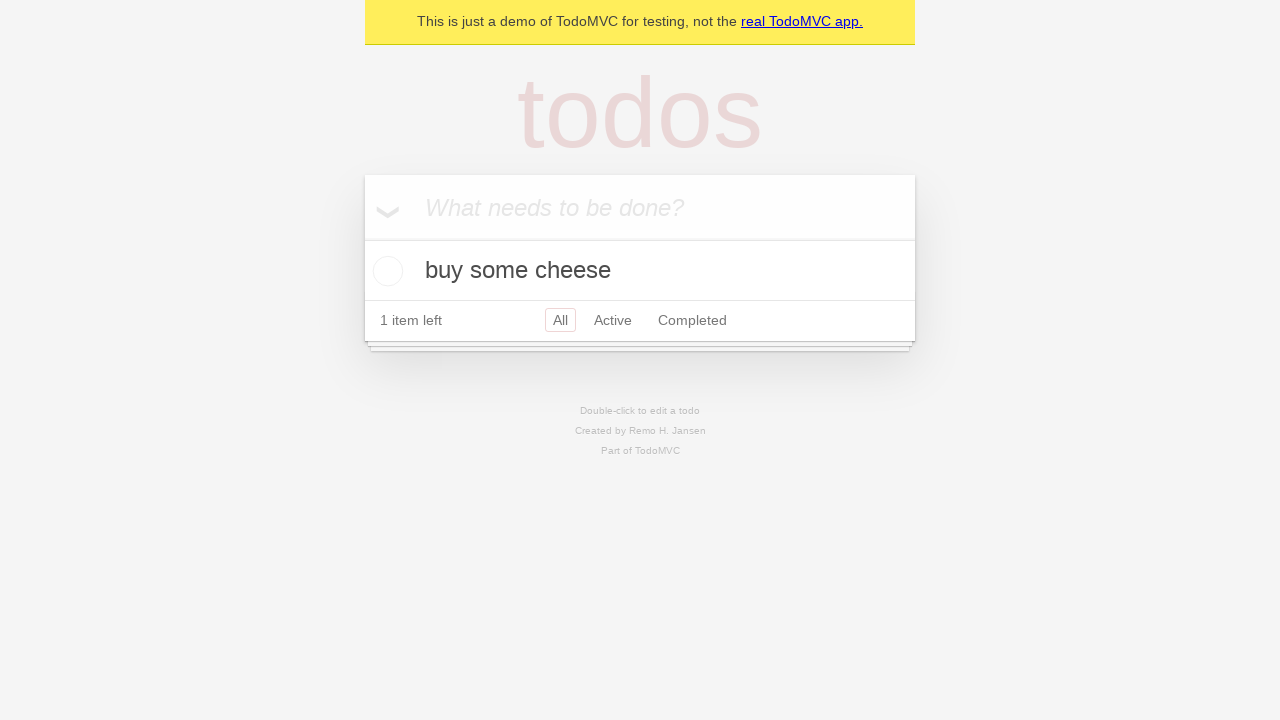

Filled todo input with 'feed the cat' on internal:attr=[placeholder="What needs to be done?"i]
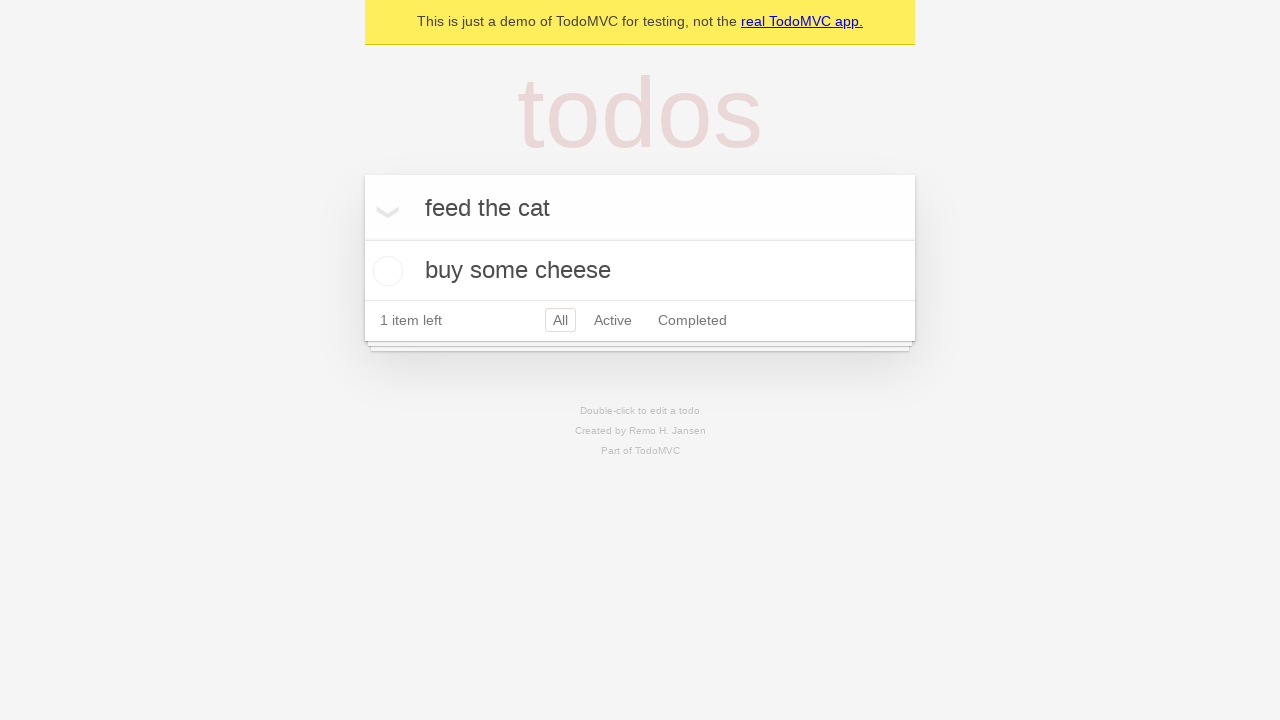

Pressed Enter to add second todo item on internal:attr=[placeholder="What needs to be done?"i]
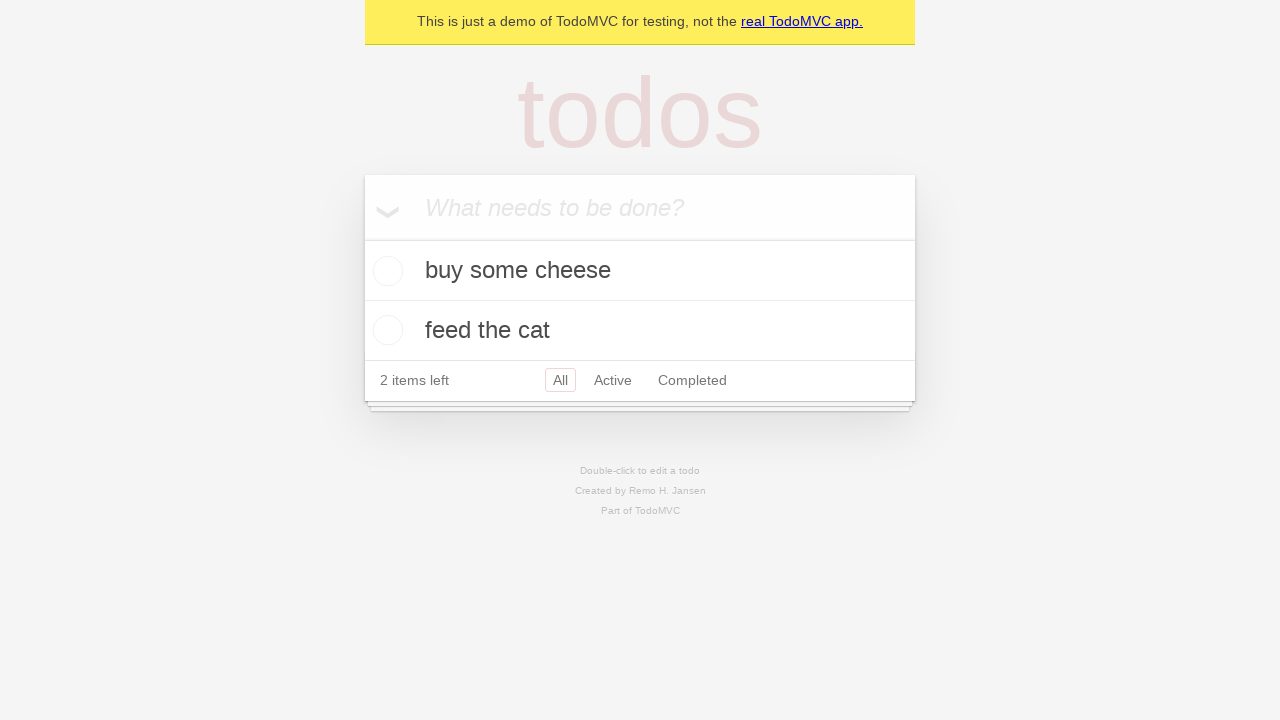

Todo count element updated after adding second item
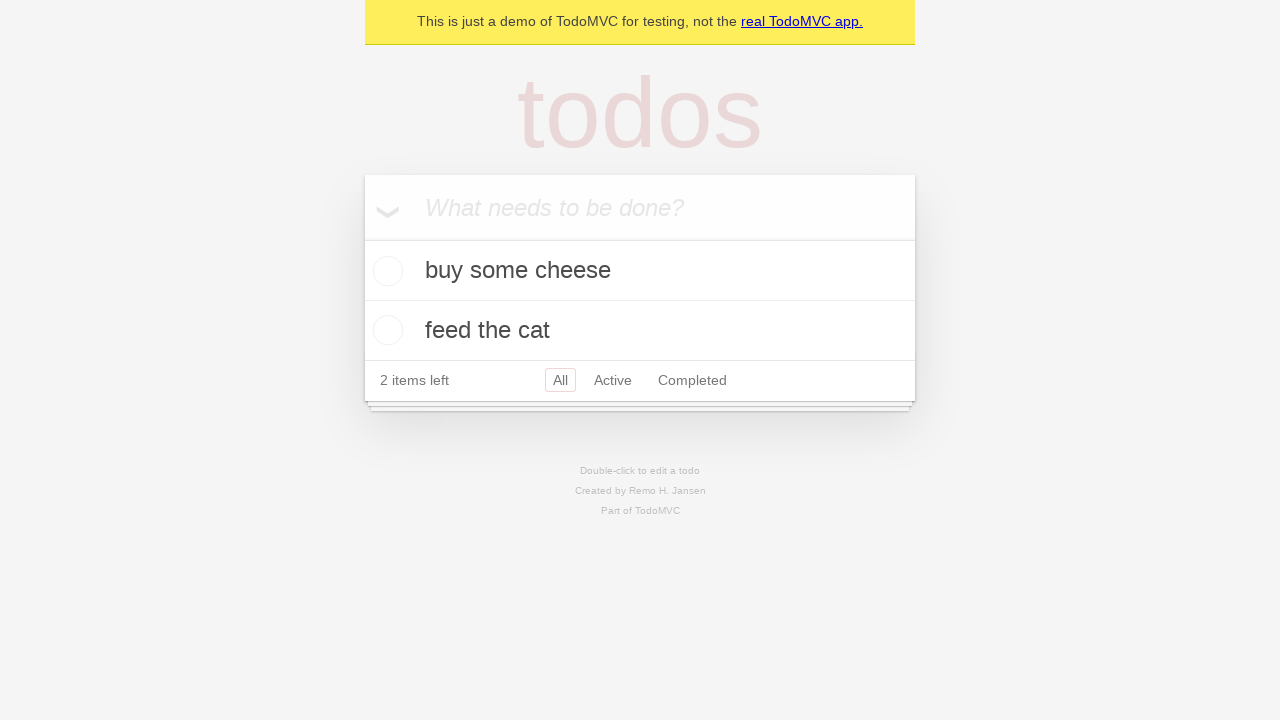

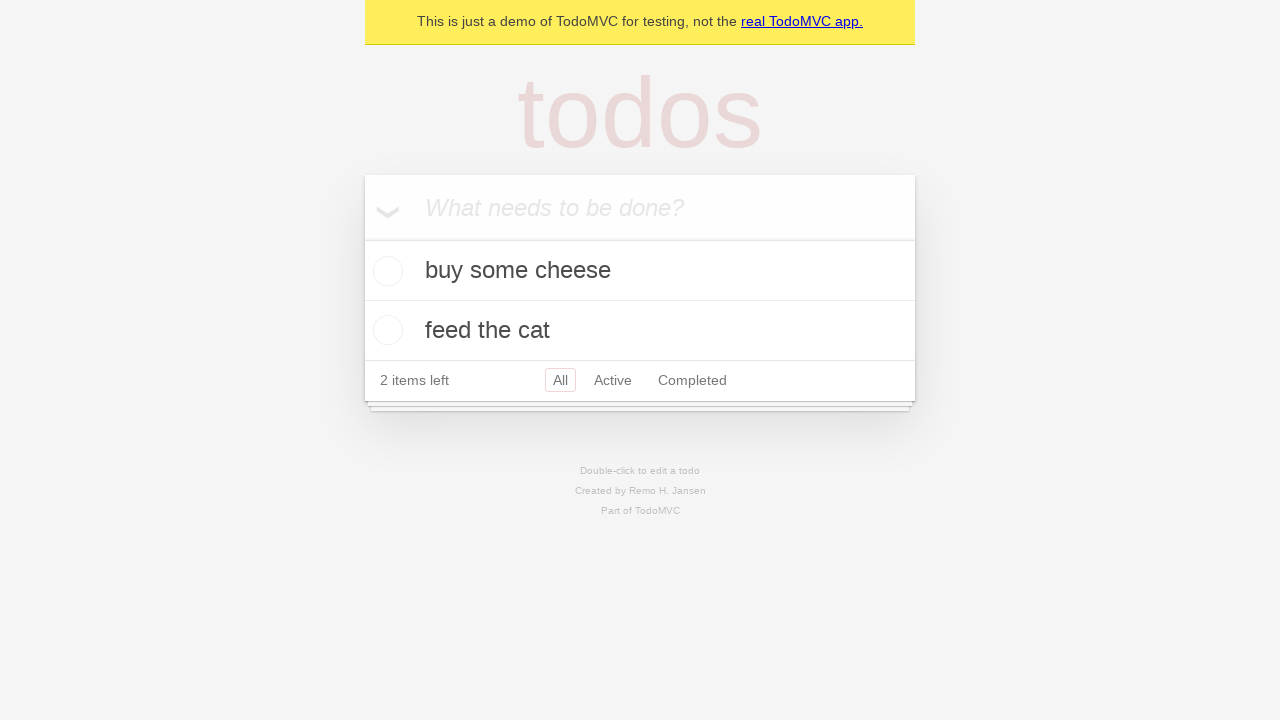